Navigates to Hacker News, verifies that posts are loaded on the page, and clicks the "More" link to navigate to the next page of posts.

Starting URL: https://news.ycombinator.com/

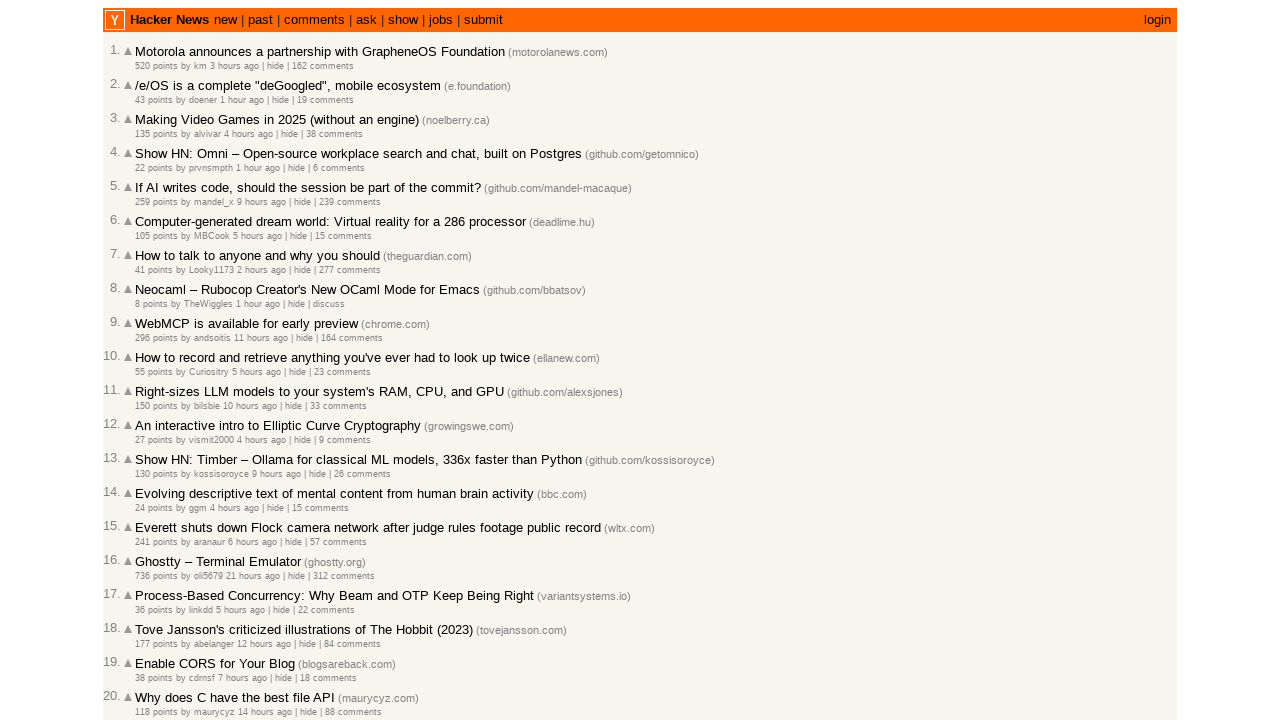

Waited for posts to load on Hacker News
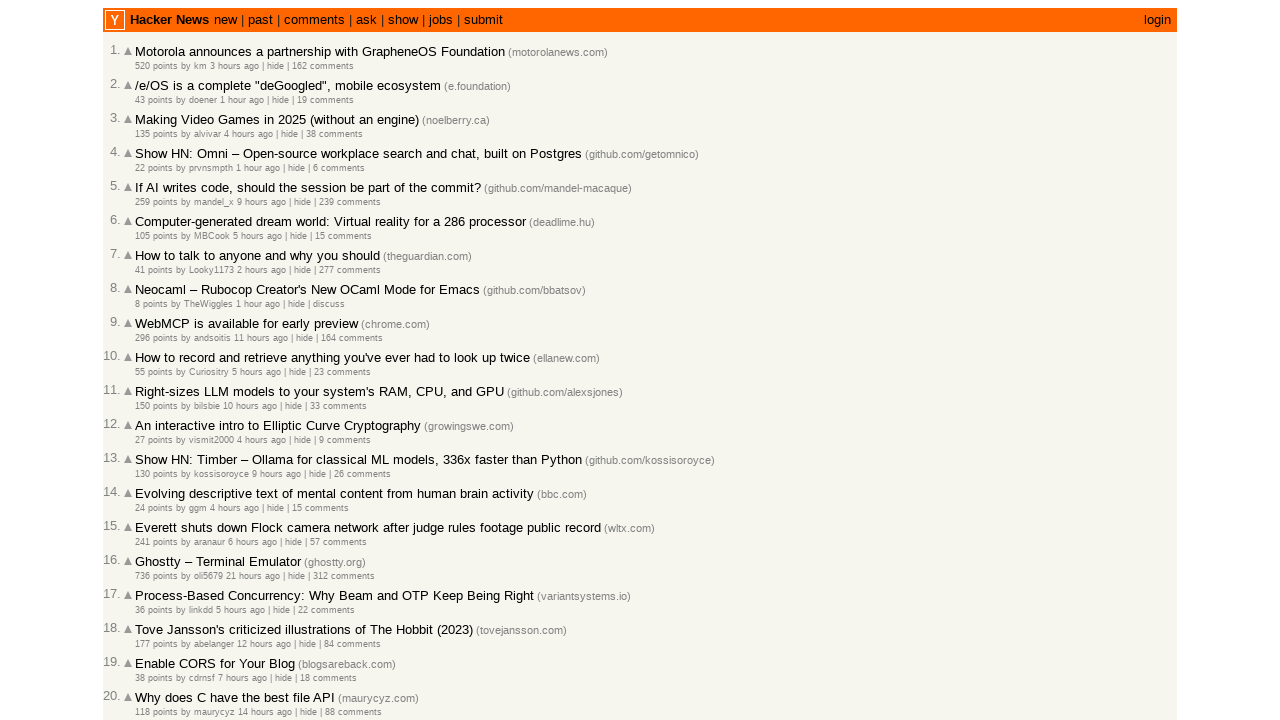

Verified post titles are present on the page
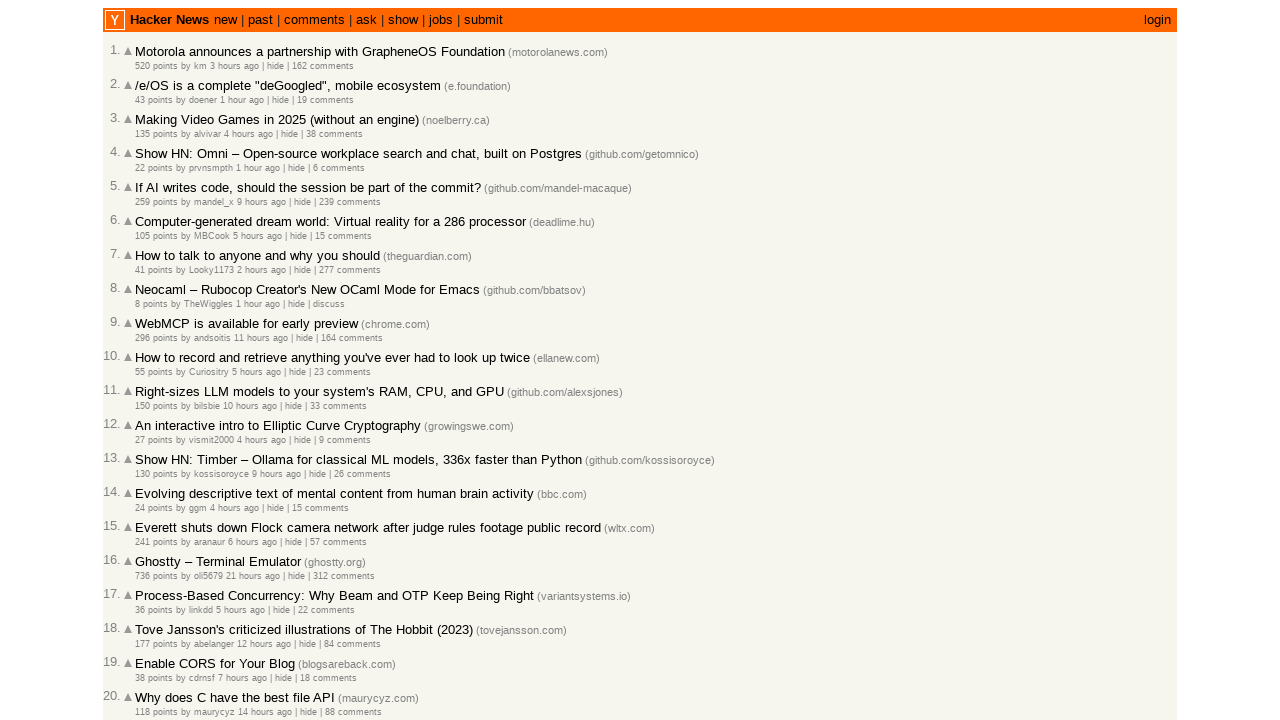

Clicked the 'More' link to navigate to the next page at (149, 616) on .morelink
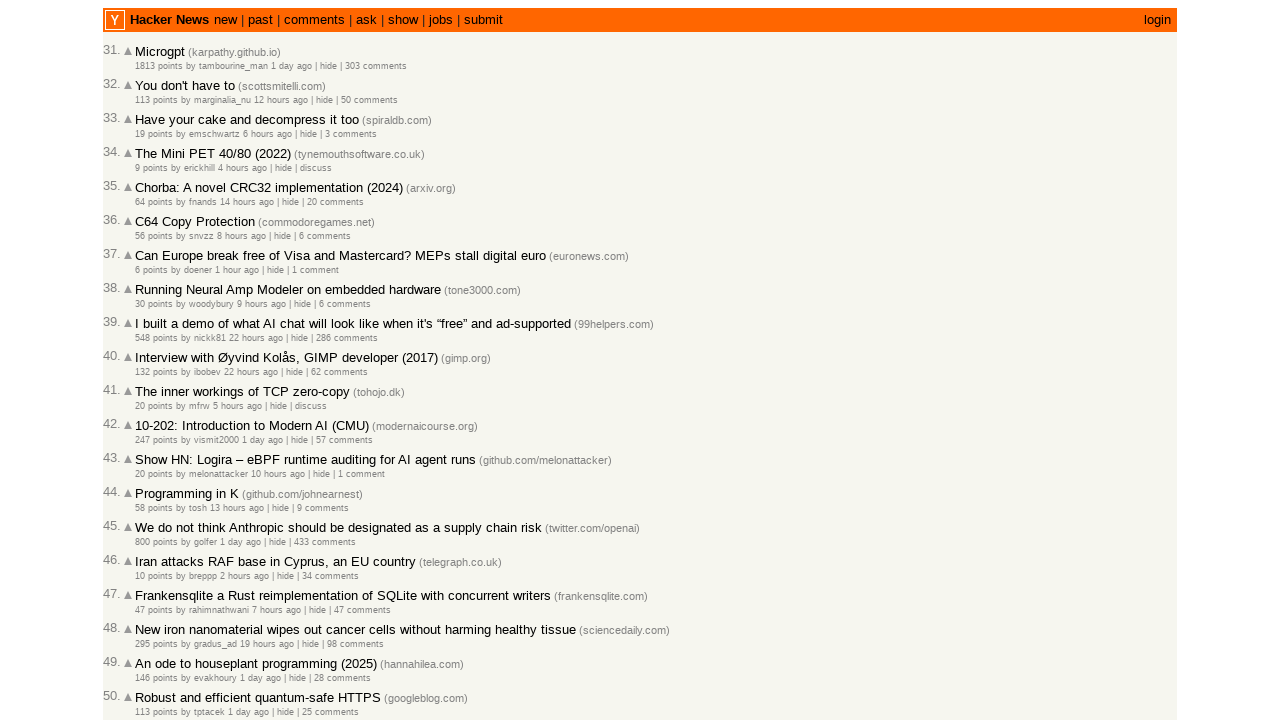

Waited for next page posts to load
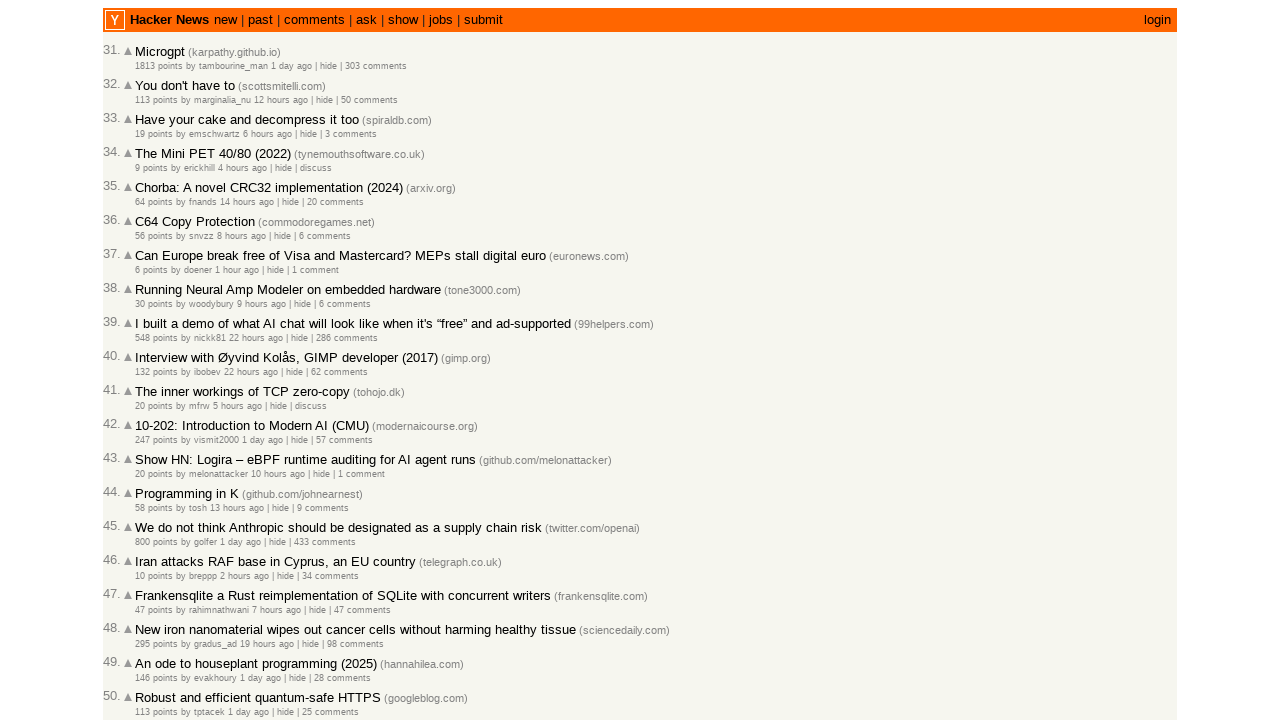

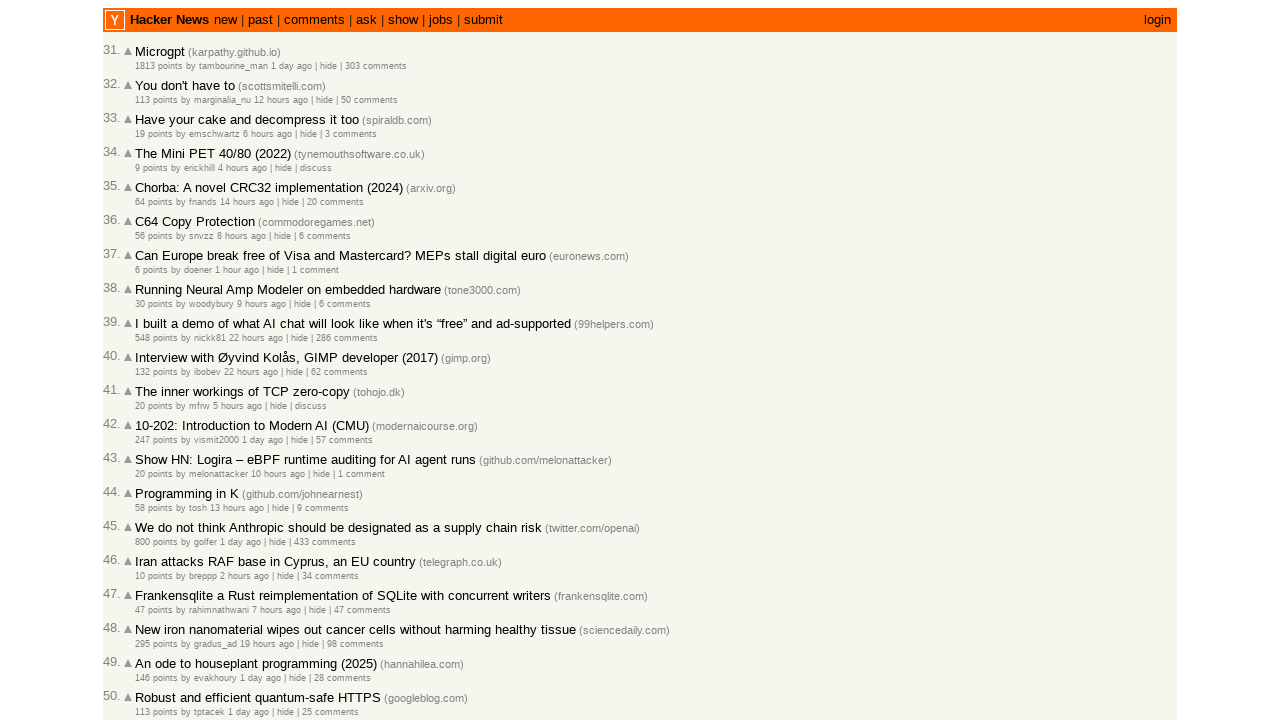